Tests a text input form by entering a response in a textarea field and submitting it via a submit button

Starting URL: https://suninjuly.github.io/text_input_task.html

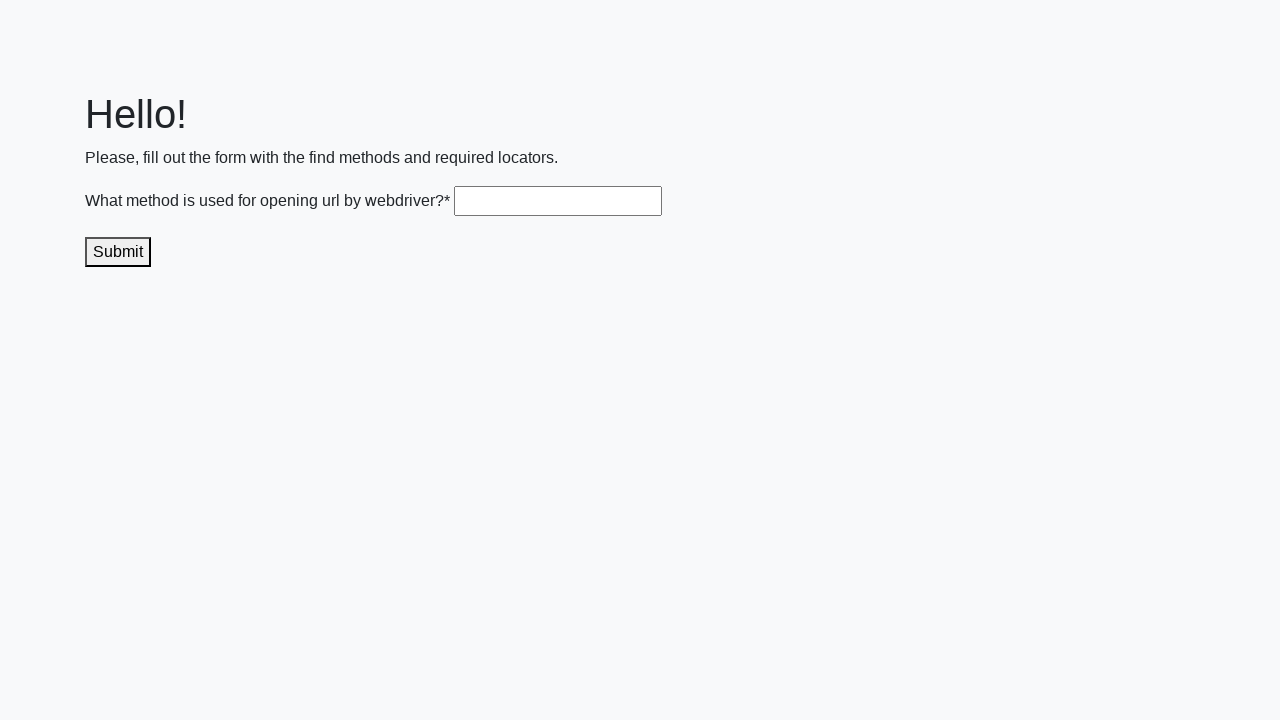

Filled textarea field with 'get()' on .textarea
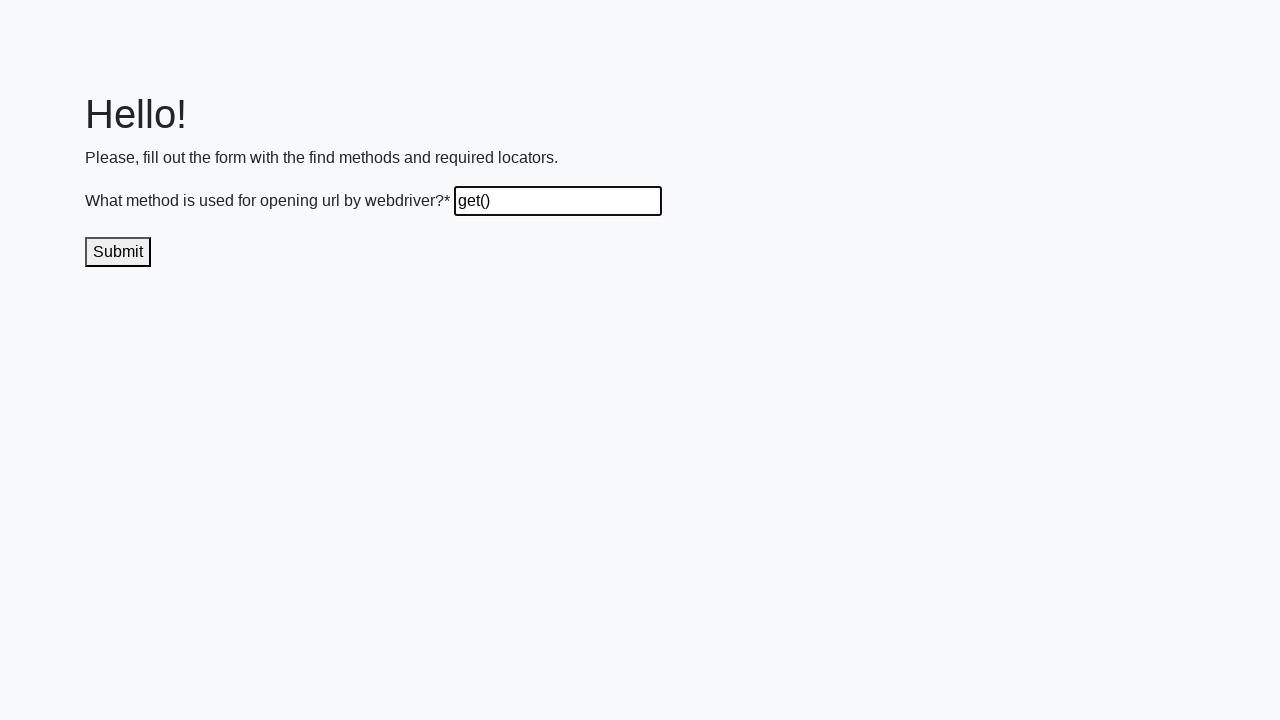

Clicked submit button to send the solution at (118, 252) on .submit-submission
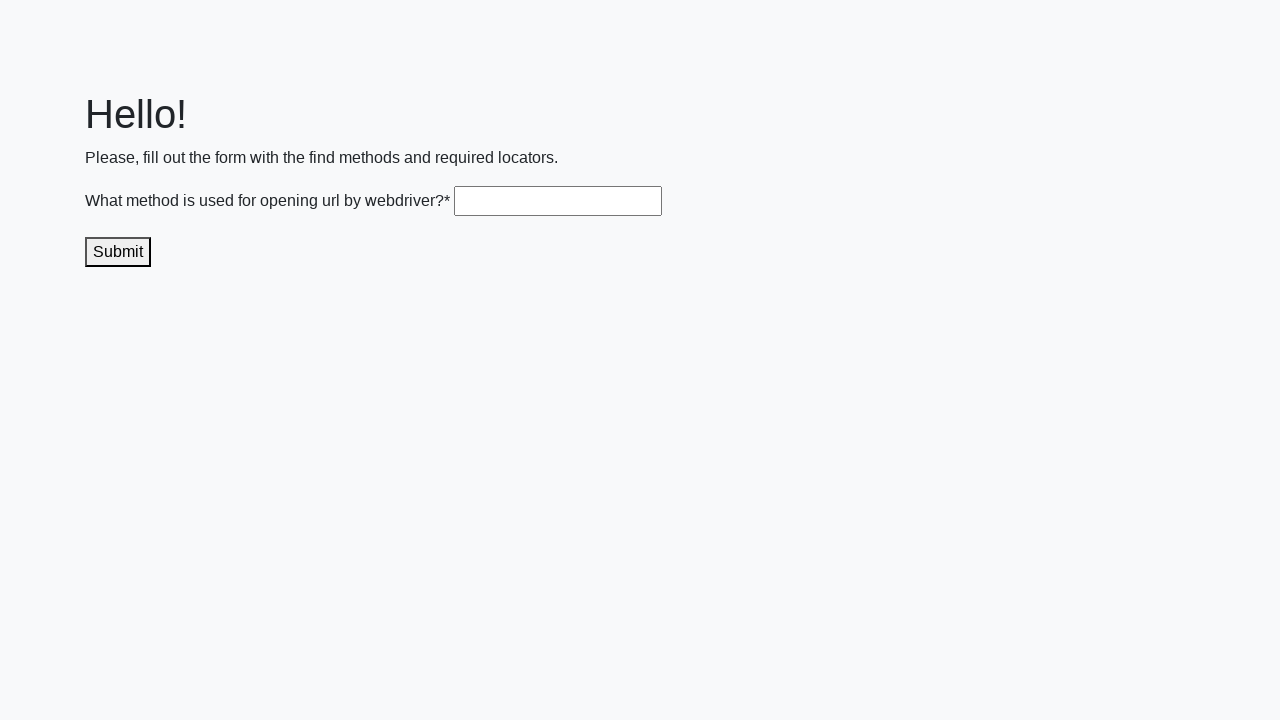

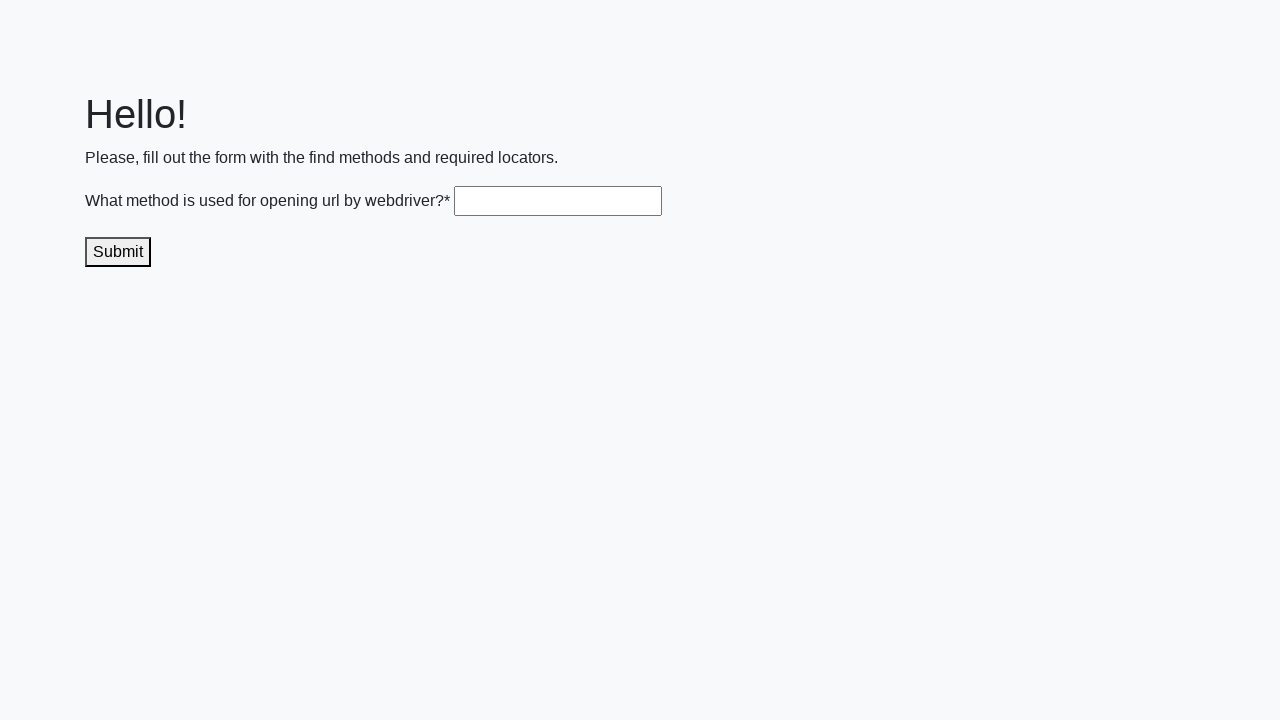